Tests double-clicking on a single element by its ID selector on a forms page

Starting URL: https://dantegrek.github.io/testautomation-playground/forms.html

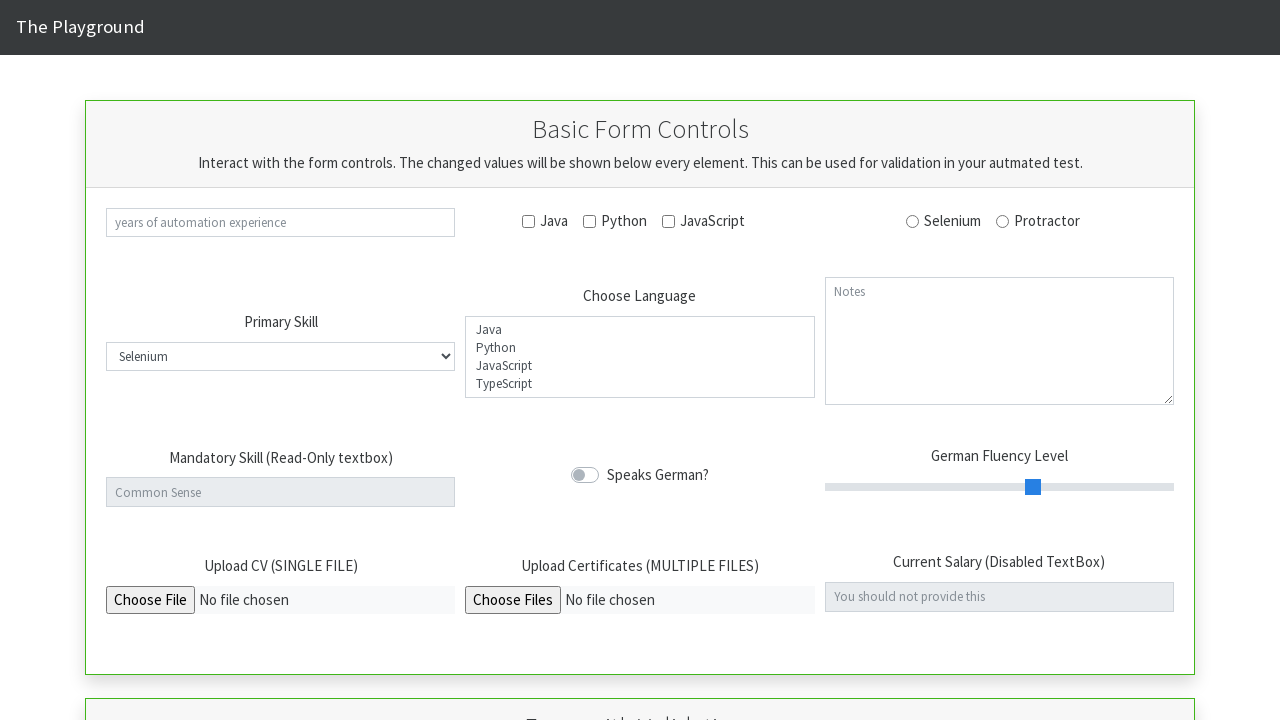

Navigated to forms page
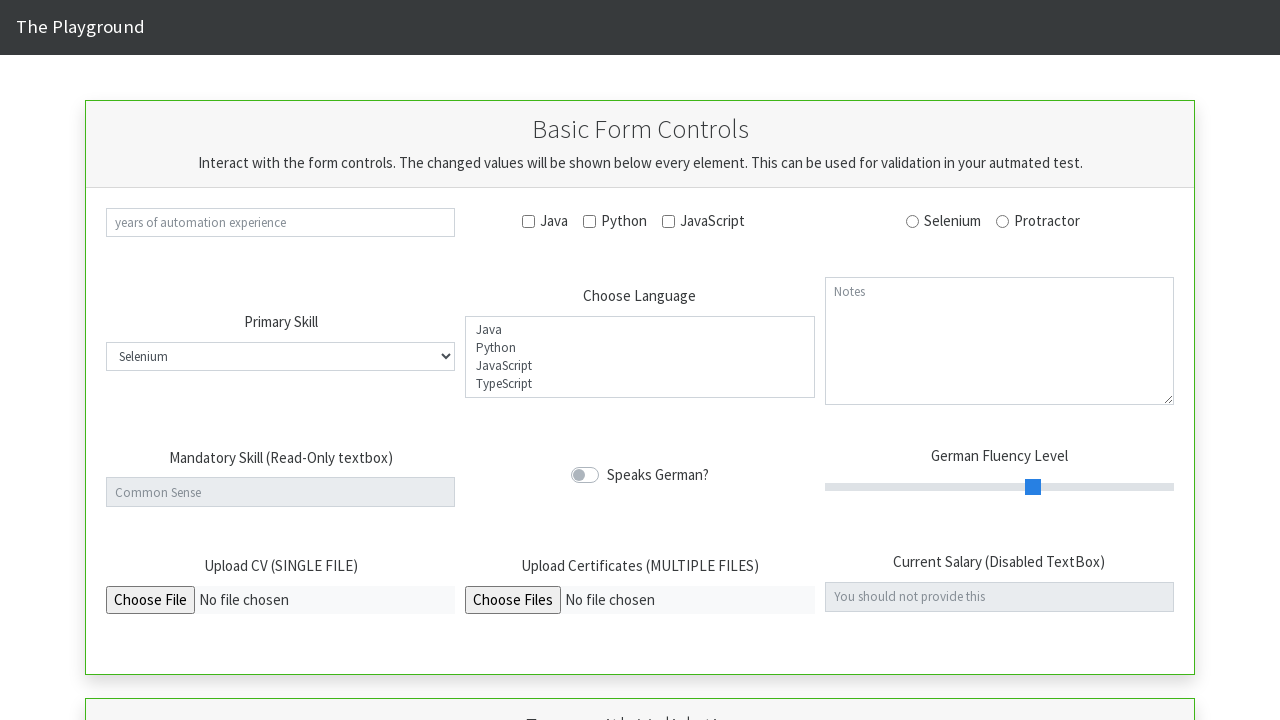

Double-clicked on notes textarea element with ID selector at (999, 341) on #notes
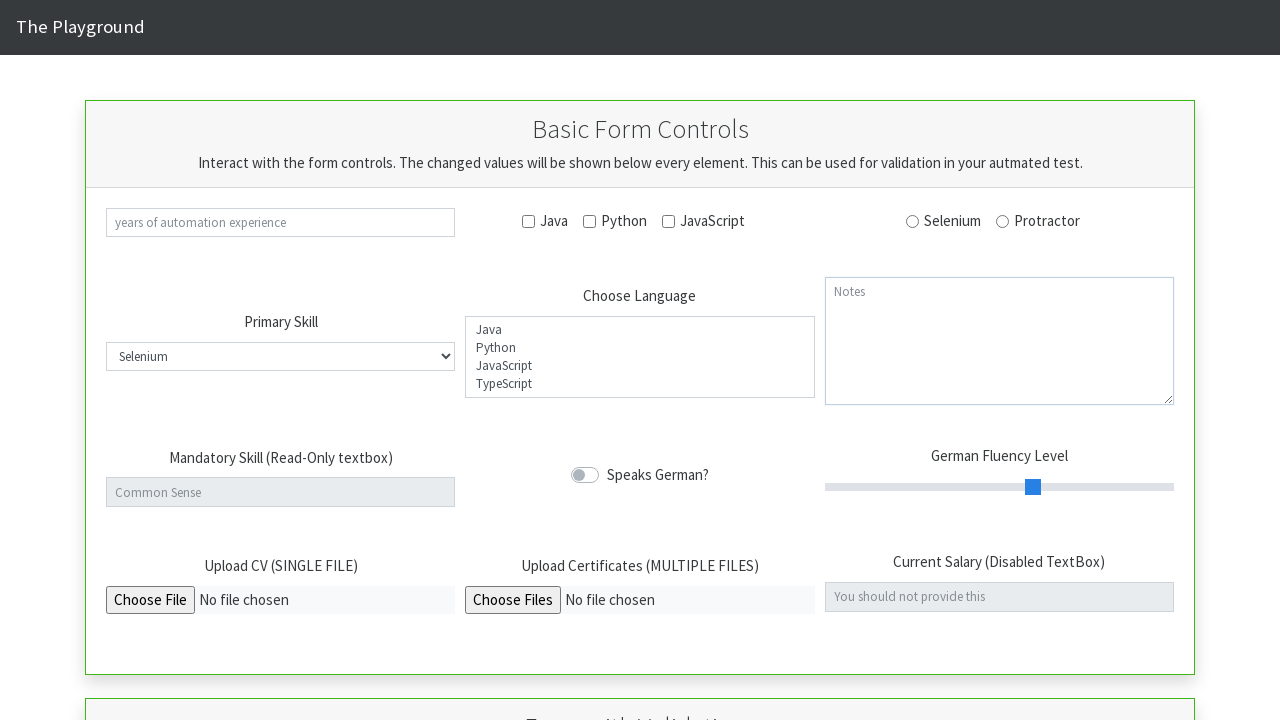

Verified notes textarea element exists
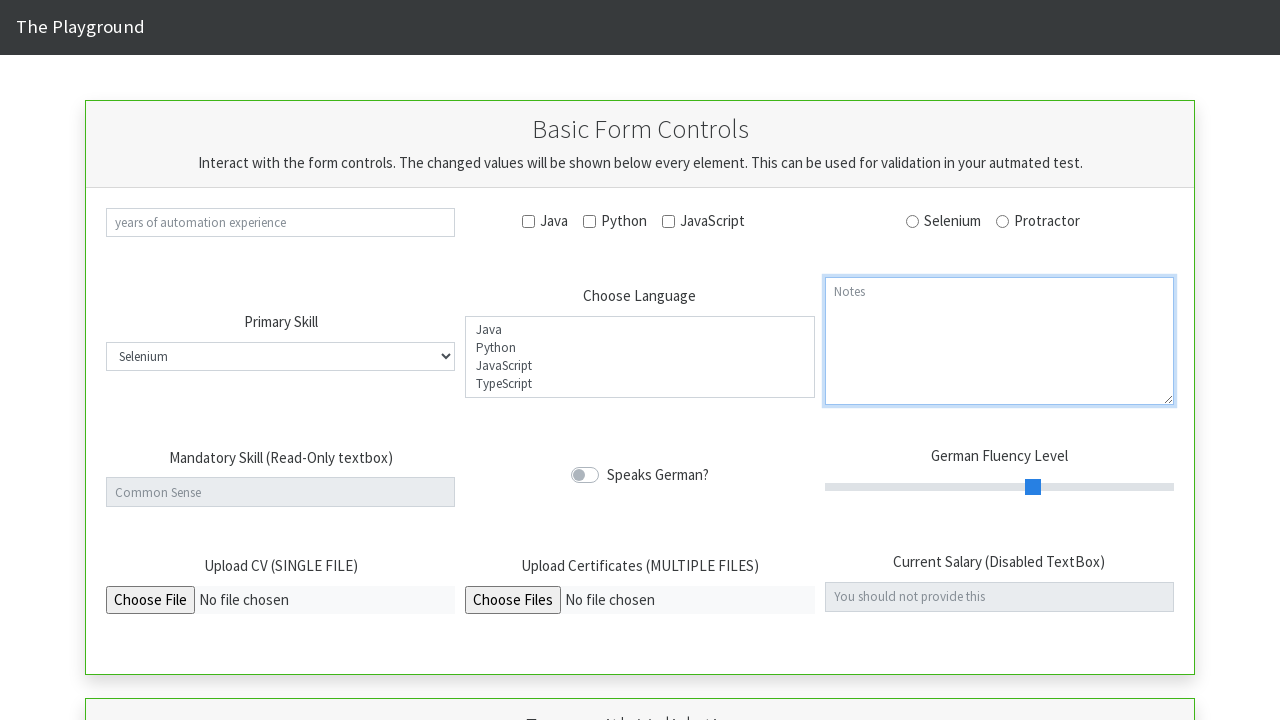

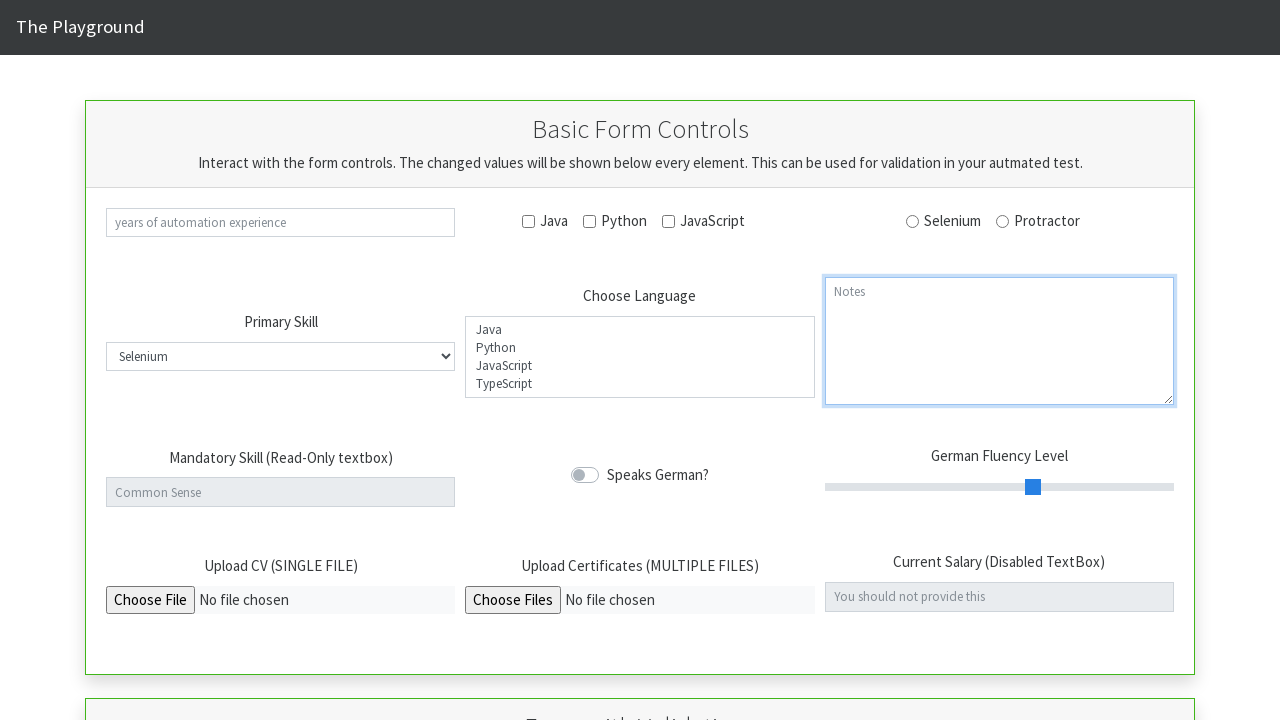